Navigates to the homepage and clicks on the Add/Remove Elements link to verify navigation to that page

Starting URL: https://the-internet.herokuapp.com/

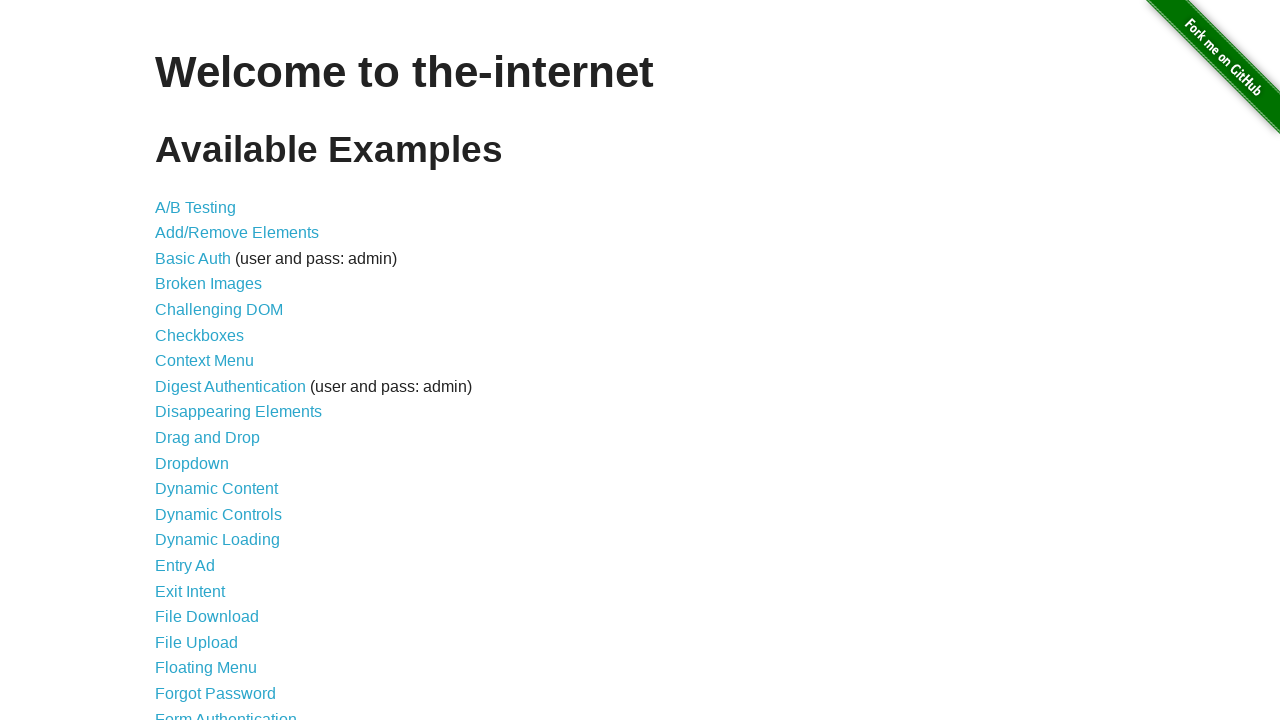

Clicked on the Add/Remove Elements link at (237, 233) on xpath=//*[@id="content"]/ul/li[2]/a
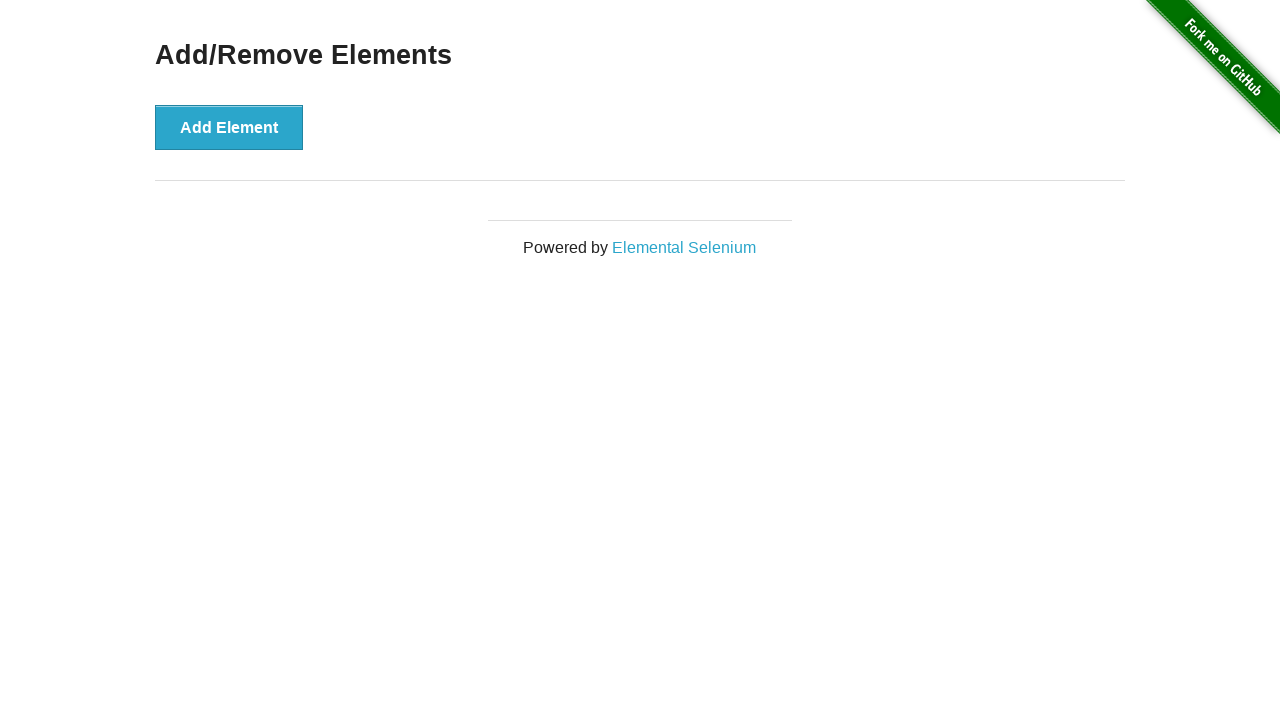

Successfully navigated to the Add/Remove Elements page
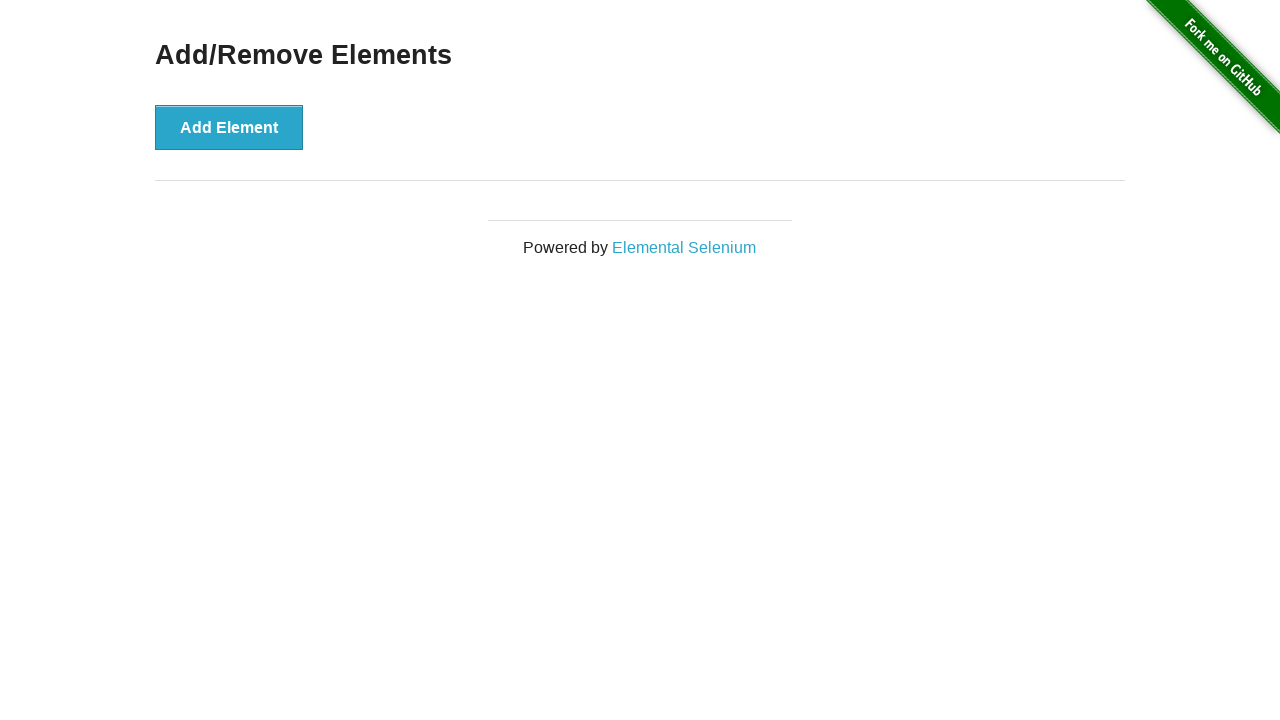

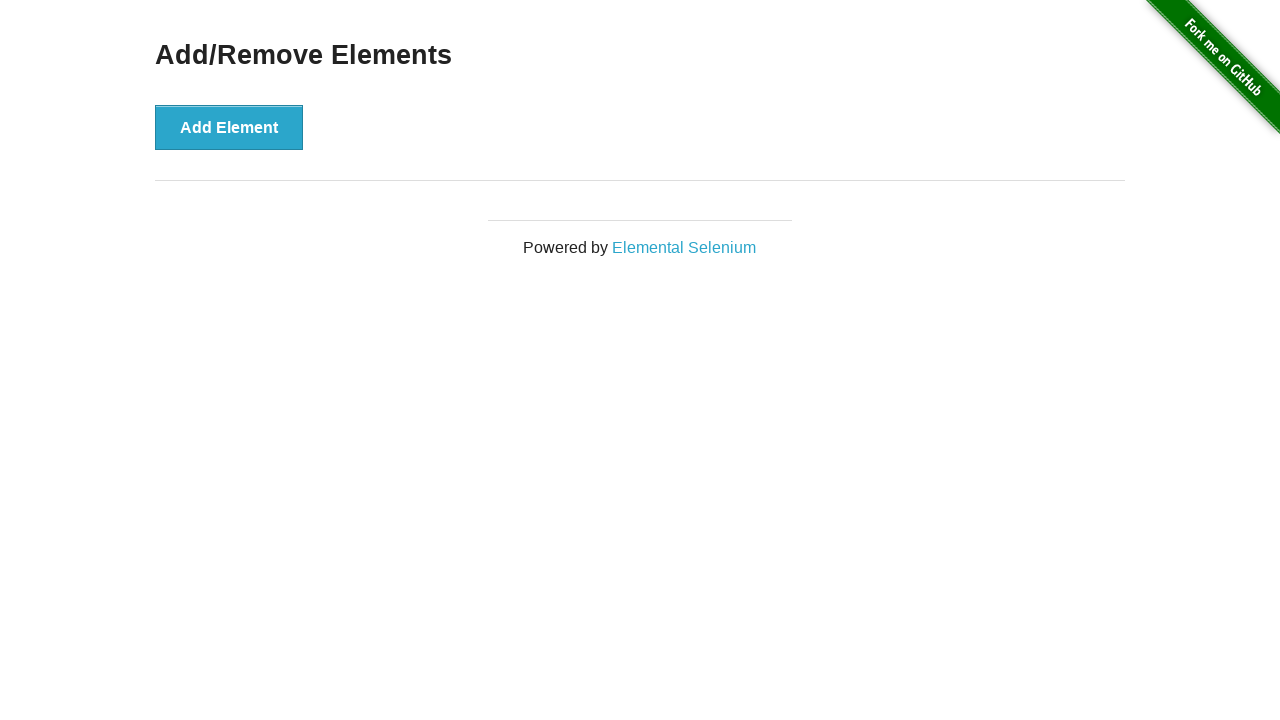